Tests filtering to display only active (incomplete) todo items.

Starting URL: https://demo.playwright.dev/todomvc

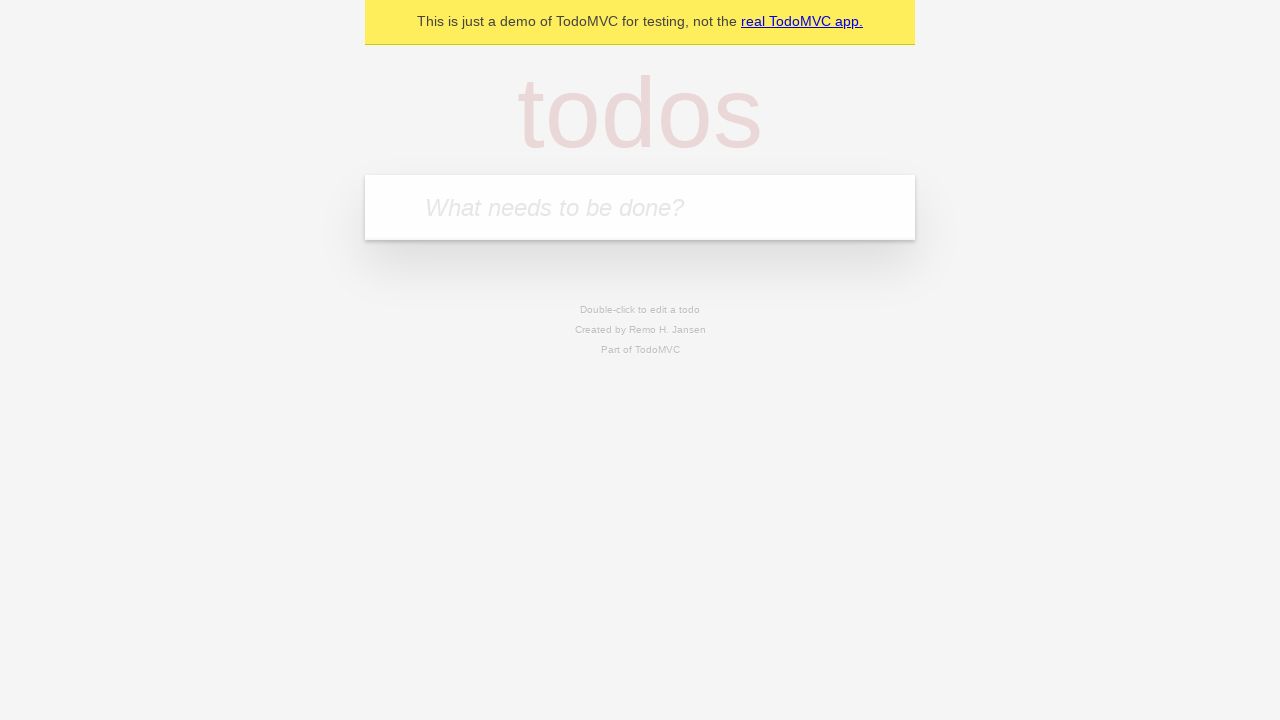

Filled todo input with 'buy some cheese' on internal:attr=[placeholder="What needs to be done?"i]
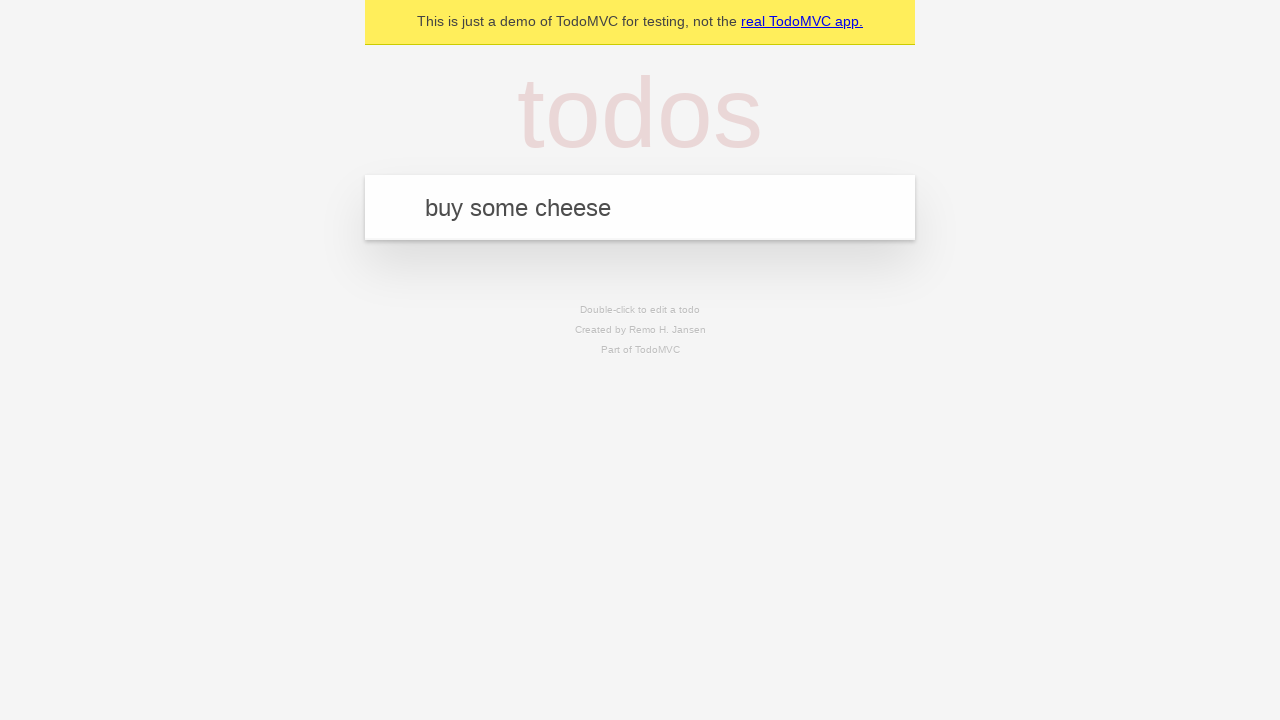

Pressed Enter to add first todo item on internal:attr=[placeholder="What needs to be done?"i]
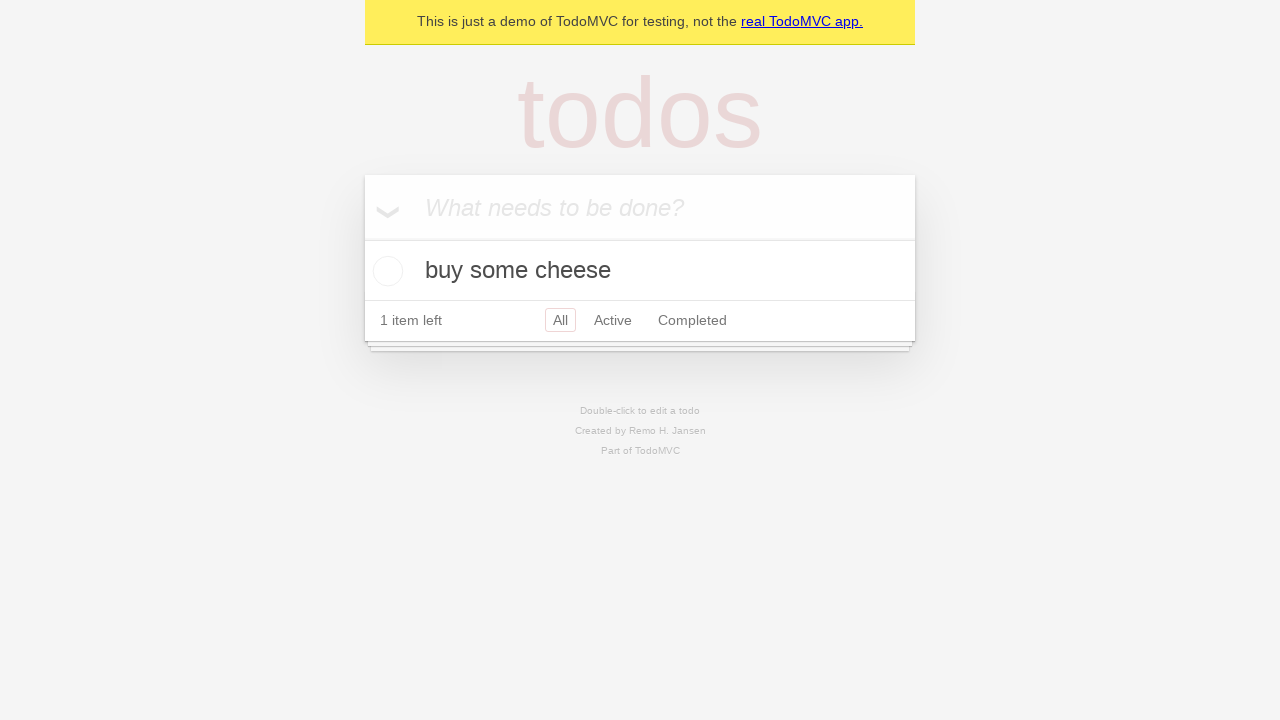

Filled todo input with 'feed the cat' on internal:attr=[placeholder="What needs to be done?"i]
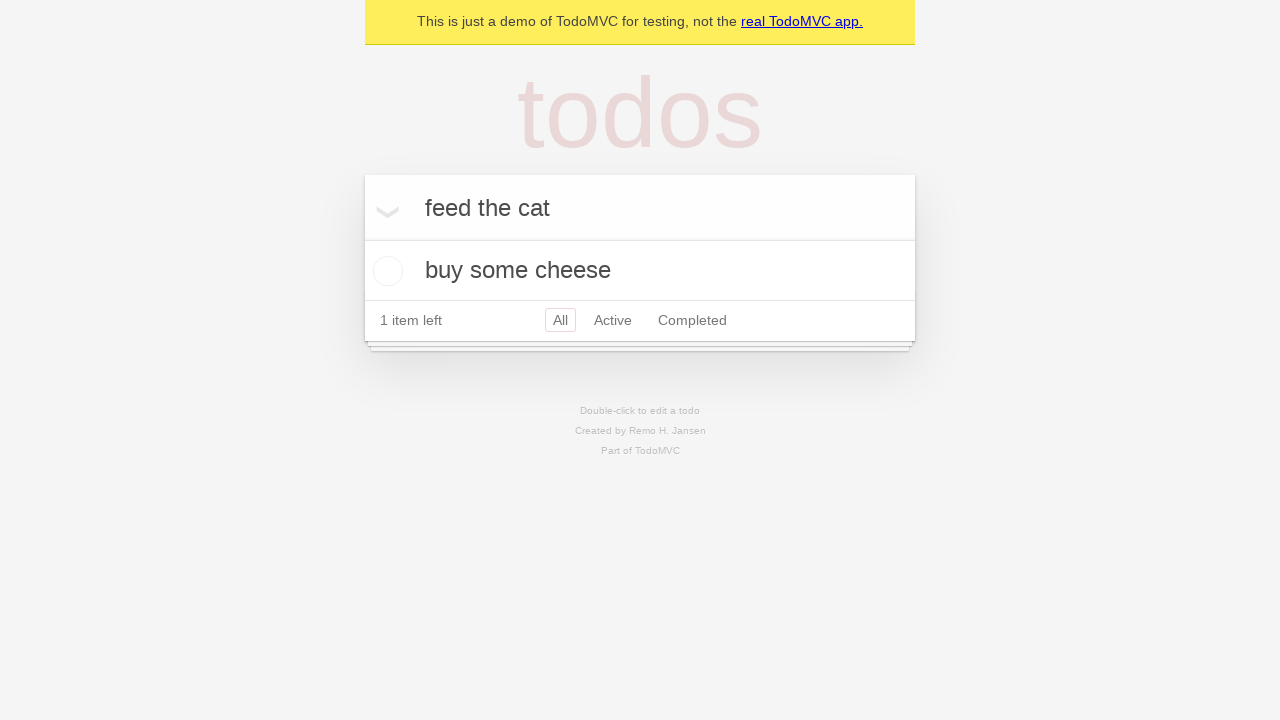

Pressed Enter to add second todo item on internal:attr=[placeholder="What needs to be done?"i]
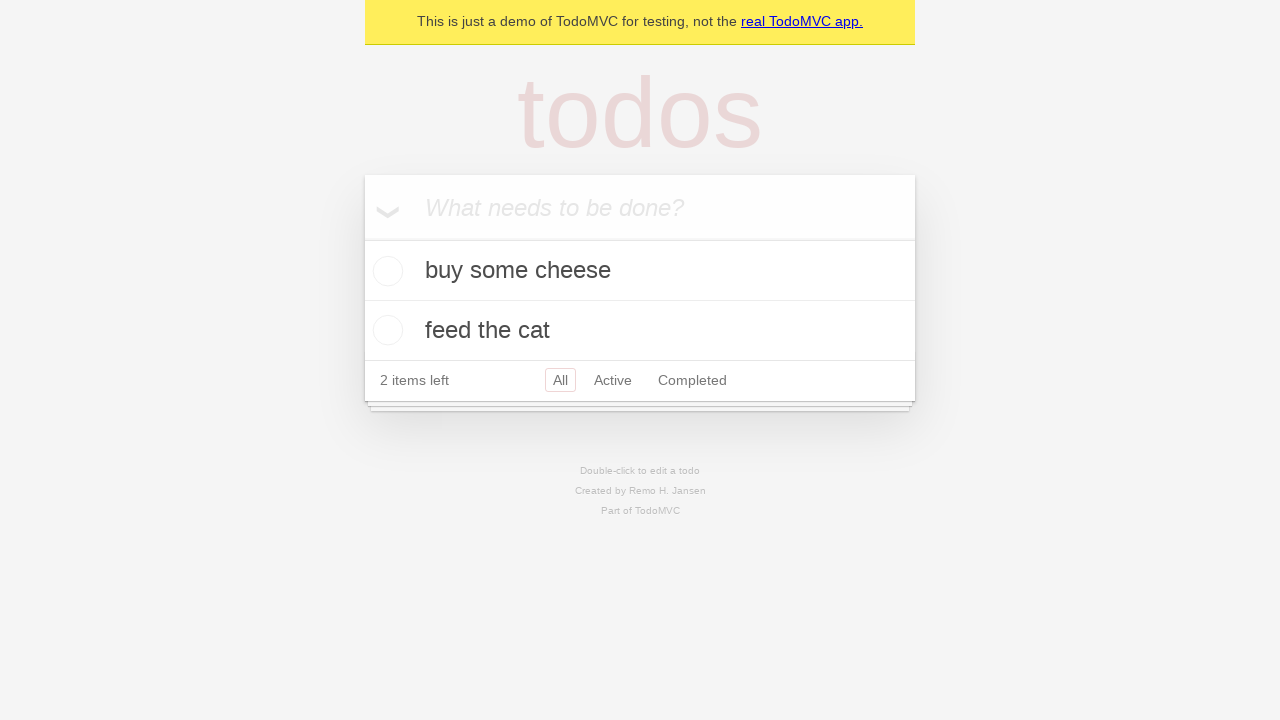

Filled todo input with 'book a doctors appointment' on internal:attr=[placeholder="What needs to be done?"i]
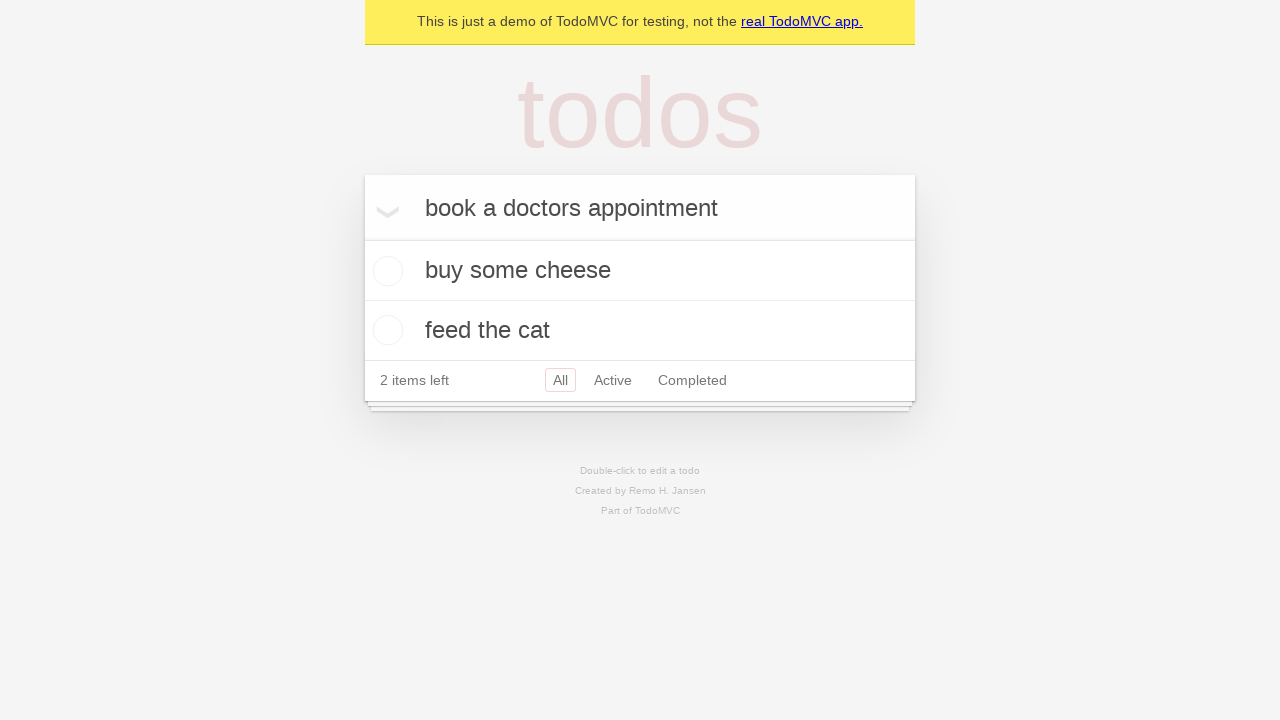

Pressed Enter to add third todo item on internal:attr=[placeholder="What needs to be done?"i]
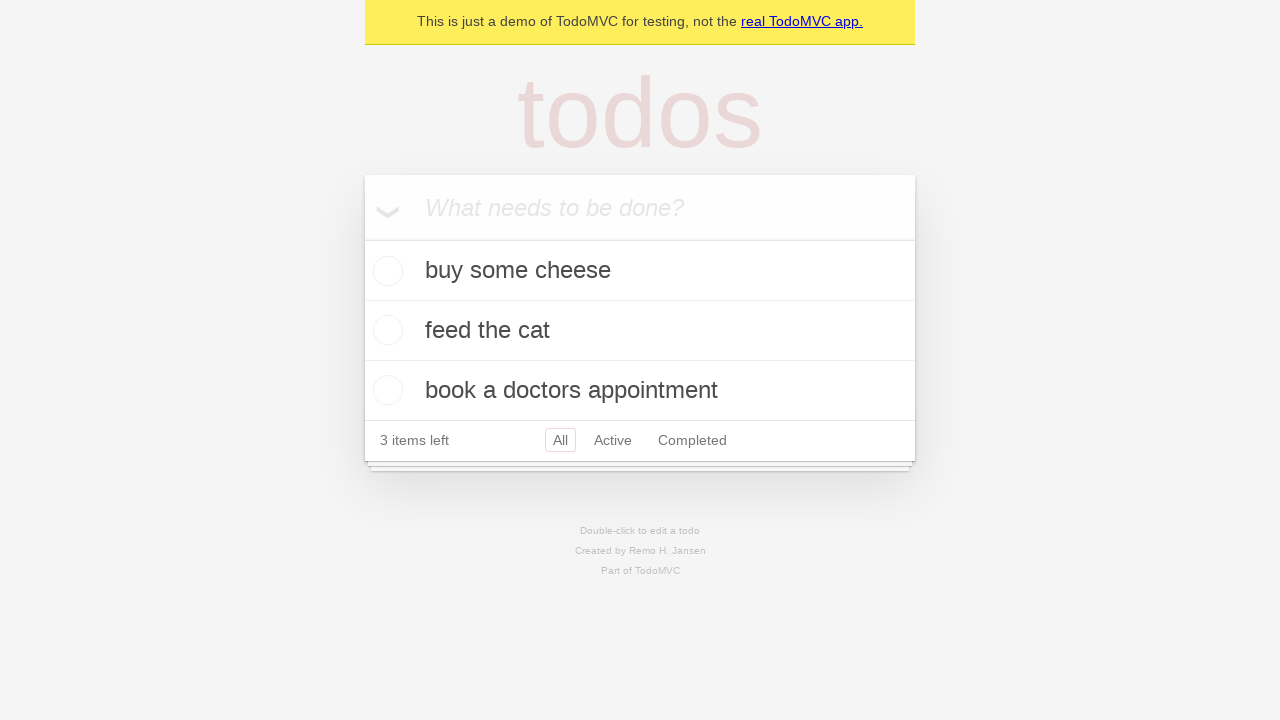

Checked the second todo item to mark it as complete at (385, 330) on internal:testid=[data-testid="todo-item"s] >> nth=1 >> internal:role=checkbox
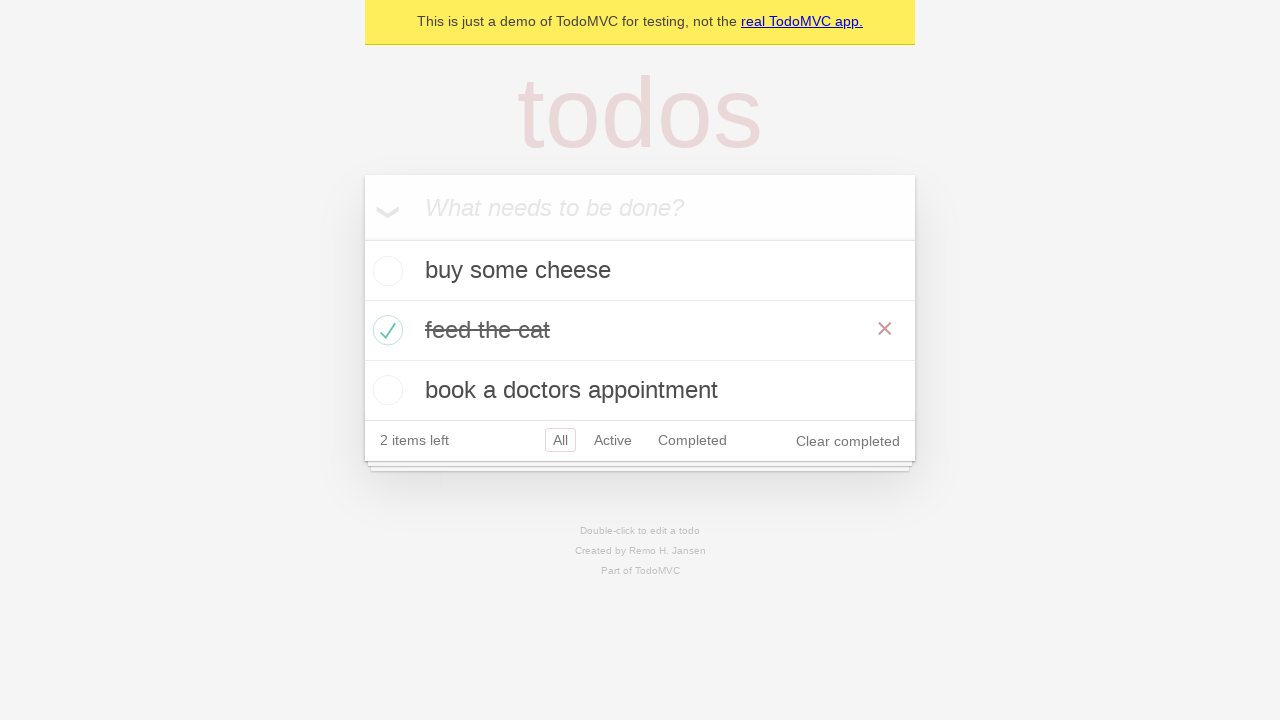

Clicked Active filter to display only incomplete todo items at (613, 440) on internal:role=link[name="Active"i]
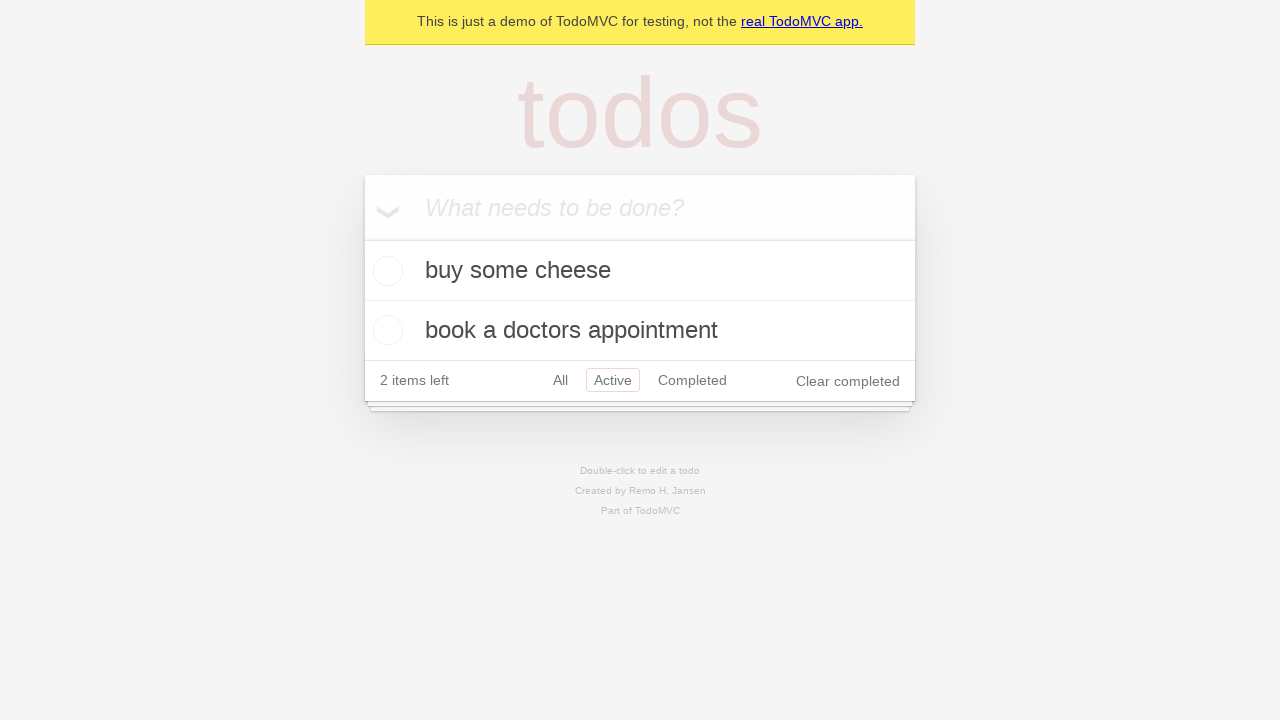

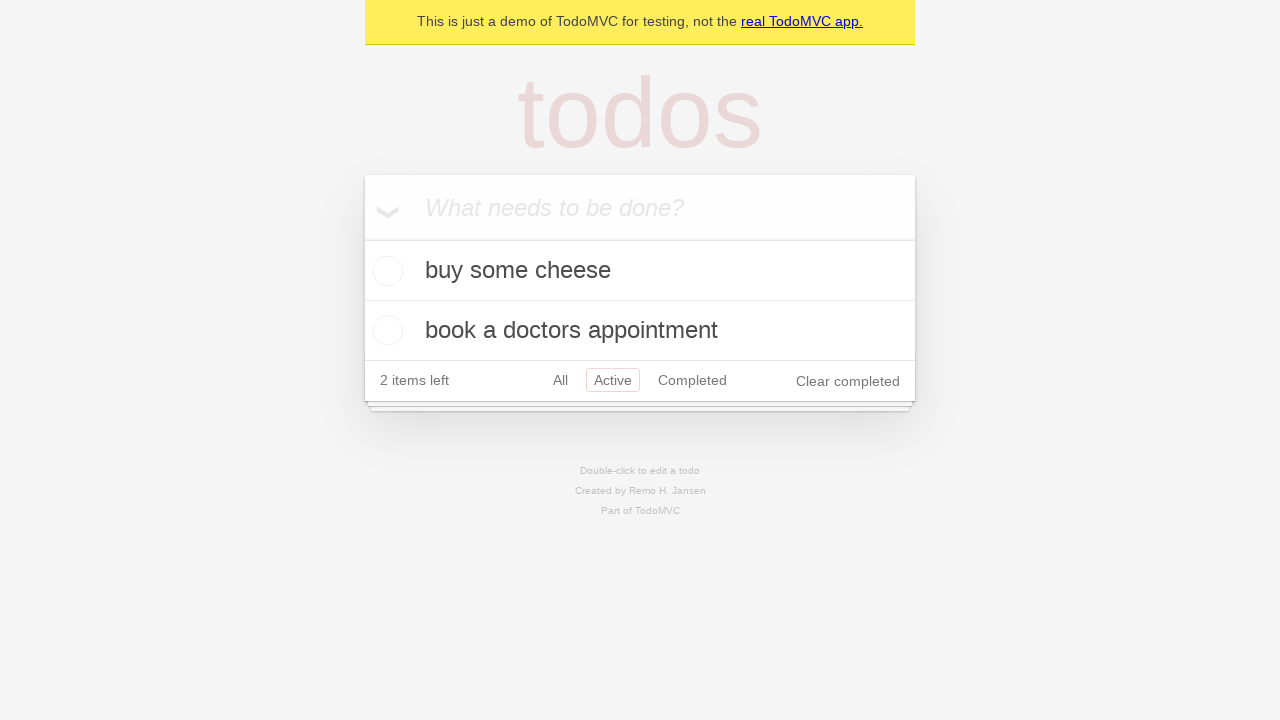